Tests table interaction on a web elements training page by locating table columns and rows, reading cell values, and sorting the table by clicking a column header.

Starting URL: https://training-support.net/webelements/tables

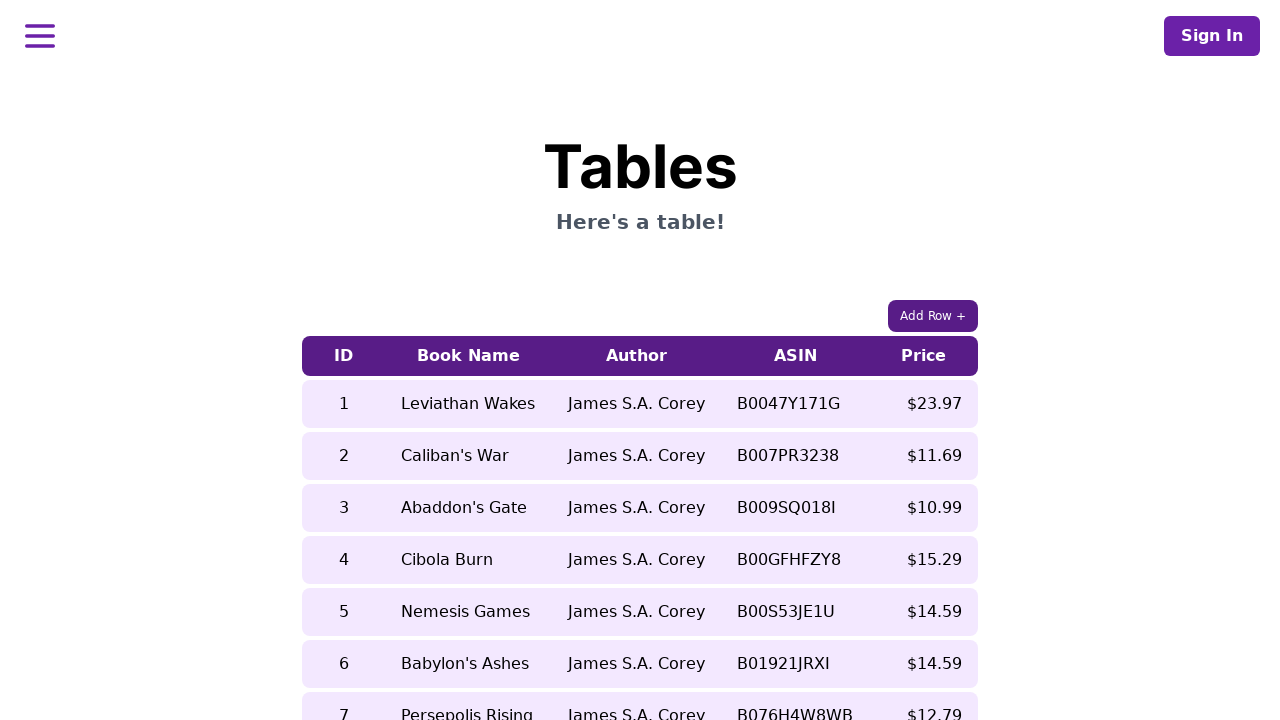

Waited for table with class 'table-auto' to be visible
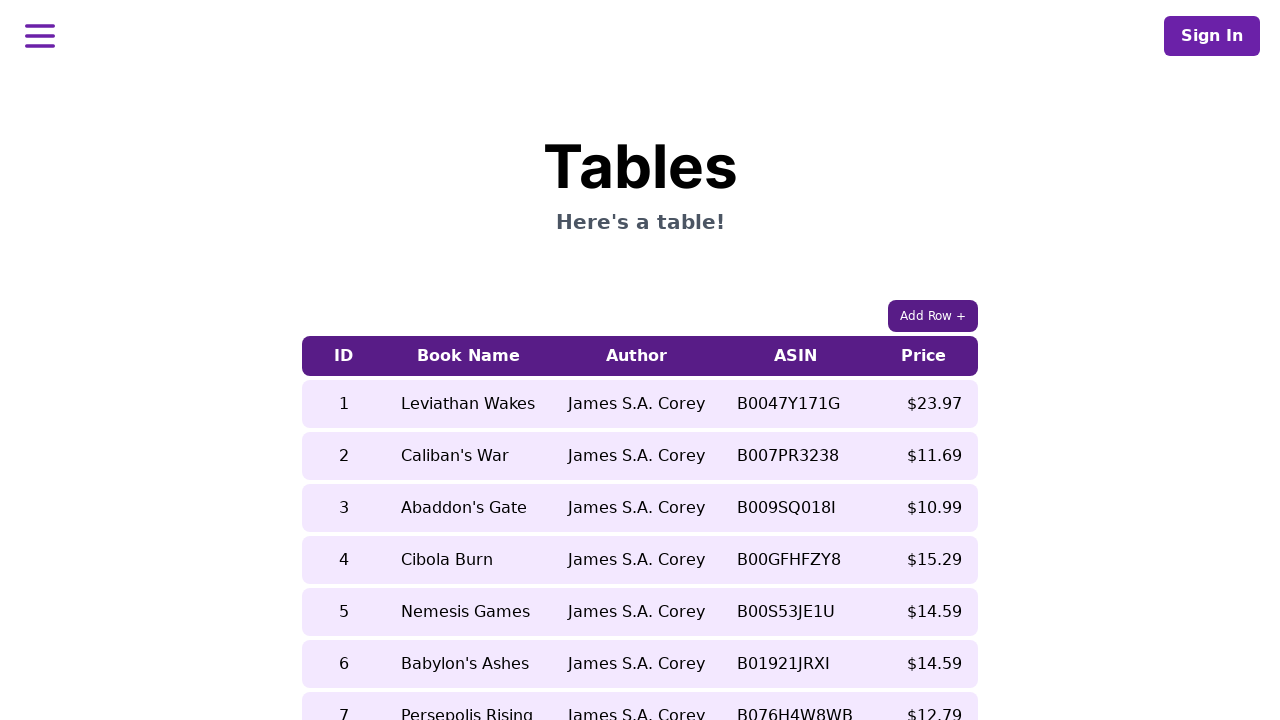

Located table column headers and waited for first header
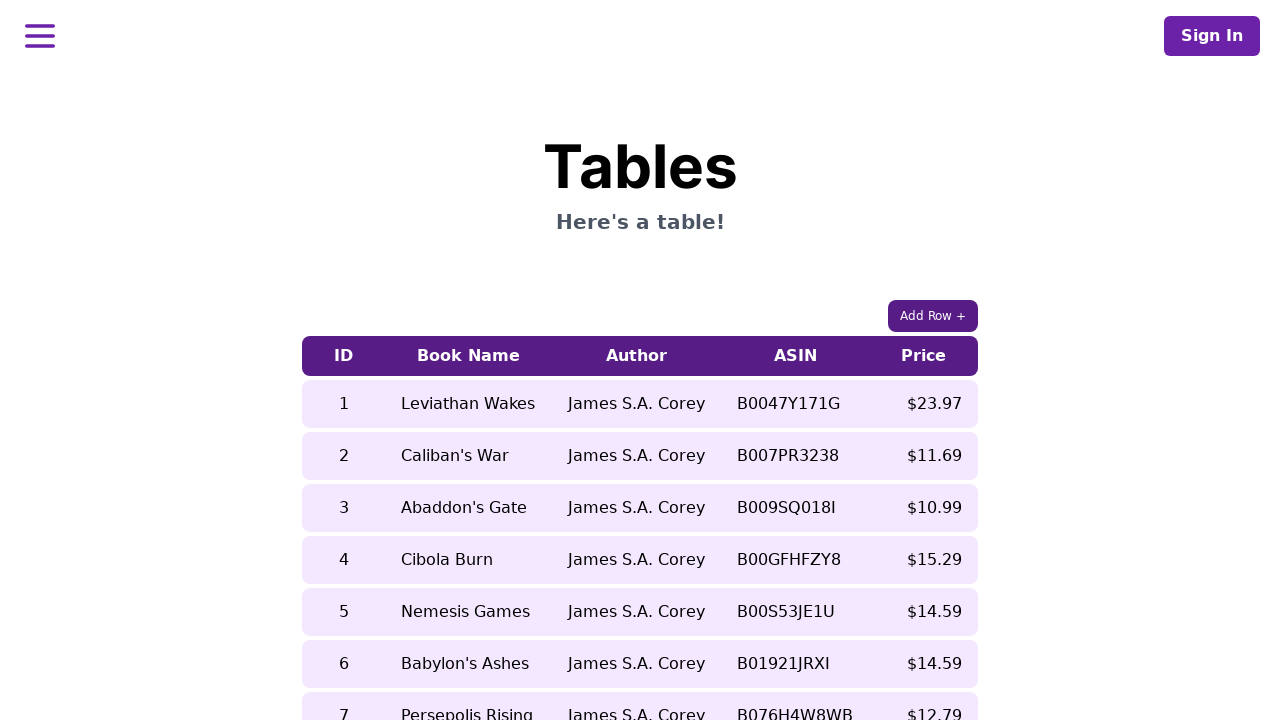

Located table rows and waited for first row
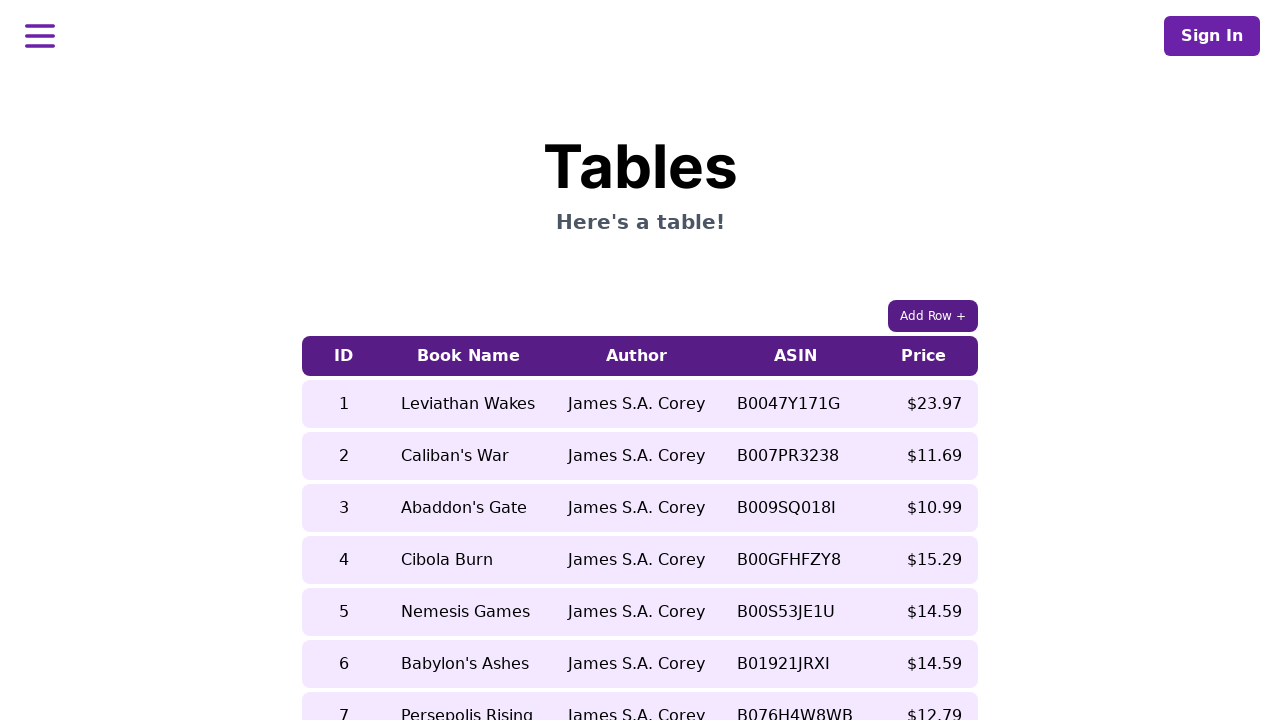

Located the Book Name cell in 5th row (before sorting)
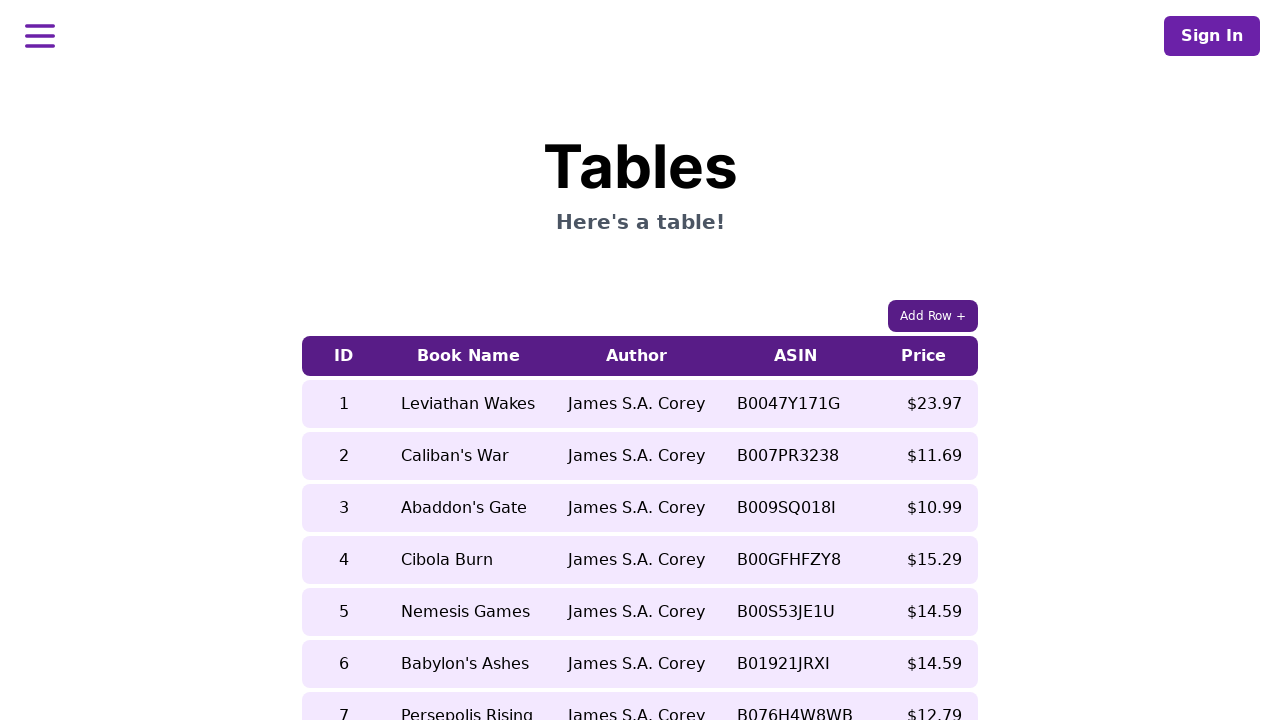

Clicked on 5th column header to sort the table at (924, 356) on xpath=//table[contains(@class, 'table-auto')]/thead/tr/th[5]
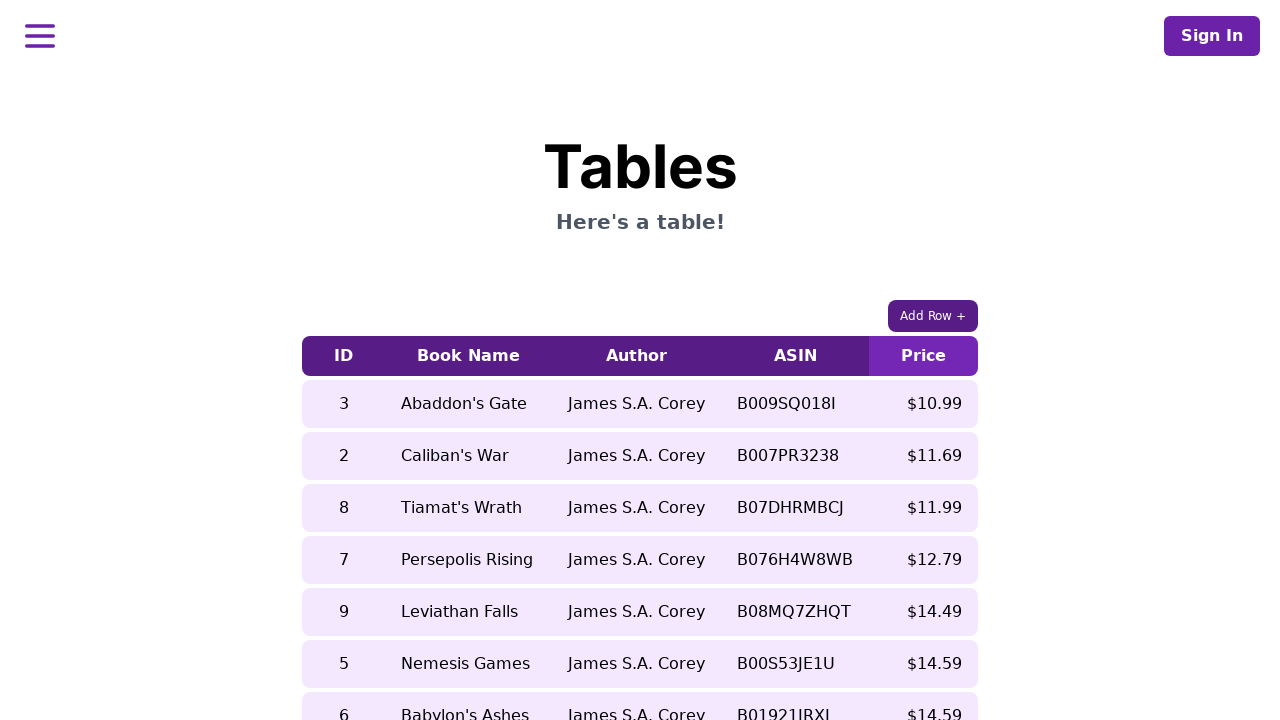

Waited 500ms for table to update after sorting
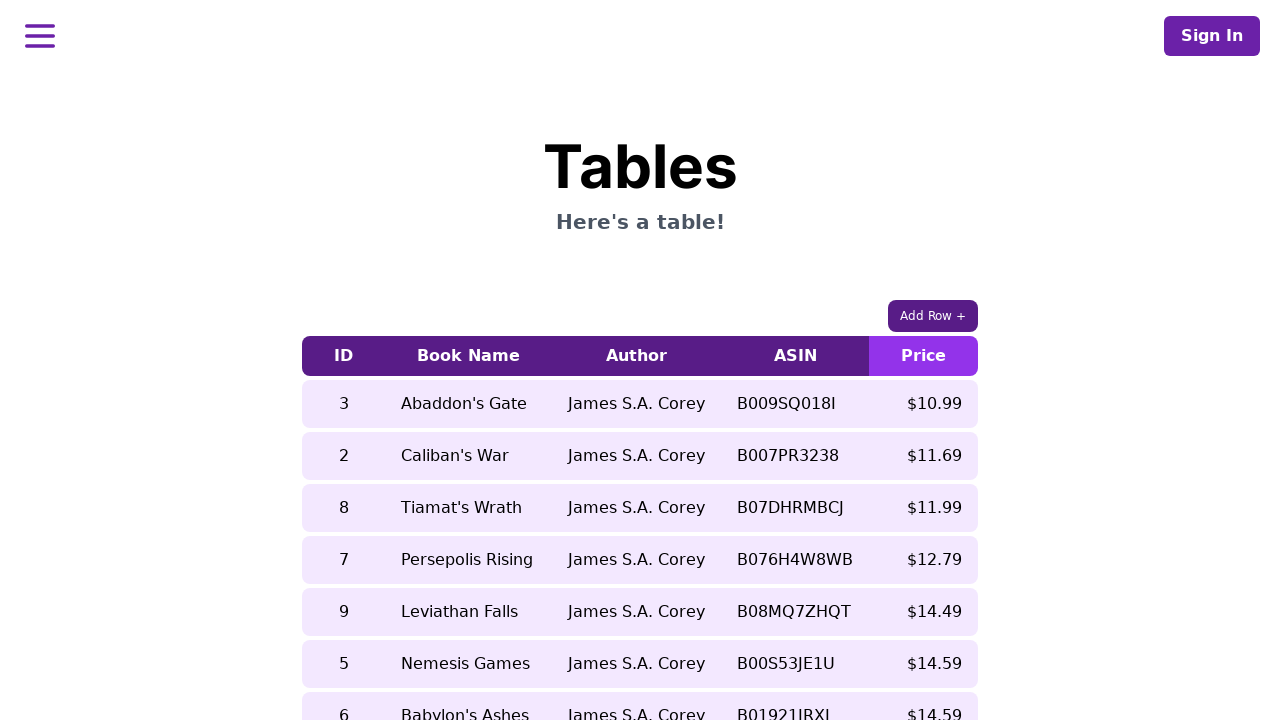

Located the Book Name cell in 5th row (after sorting)
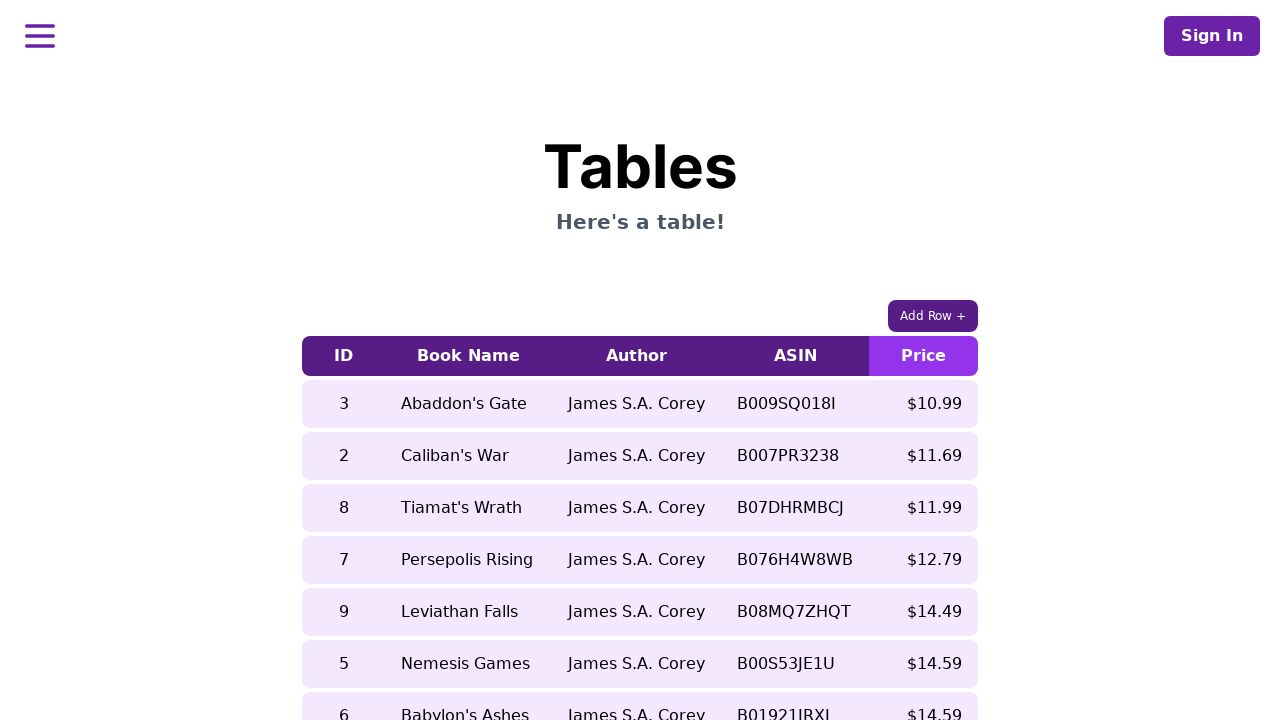

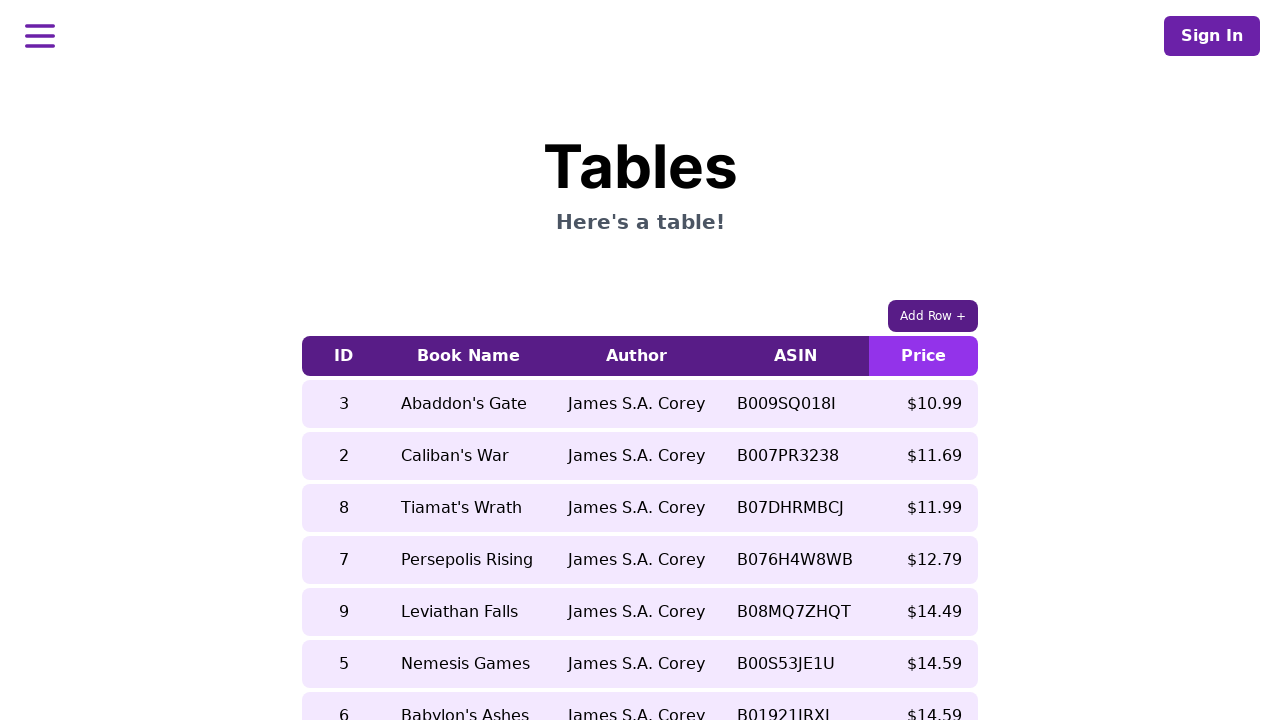